Tests a registration form by filling in required fields (first name, last name, email) and submitting the form, then verifies successful registration message

Starting URL: http://suninjuly.github.io/registration2.html

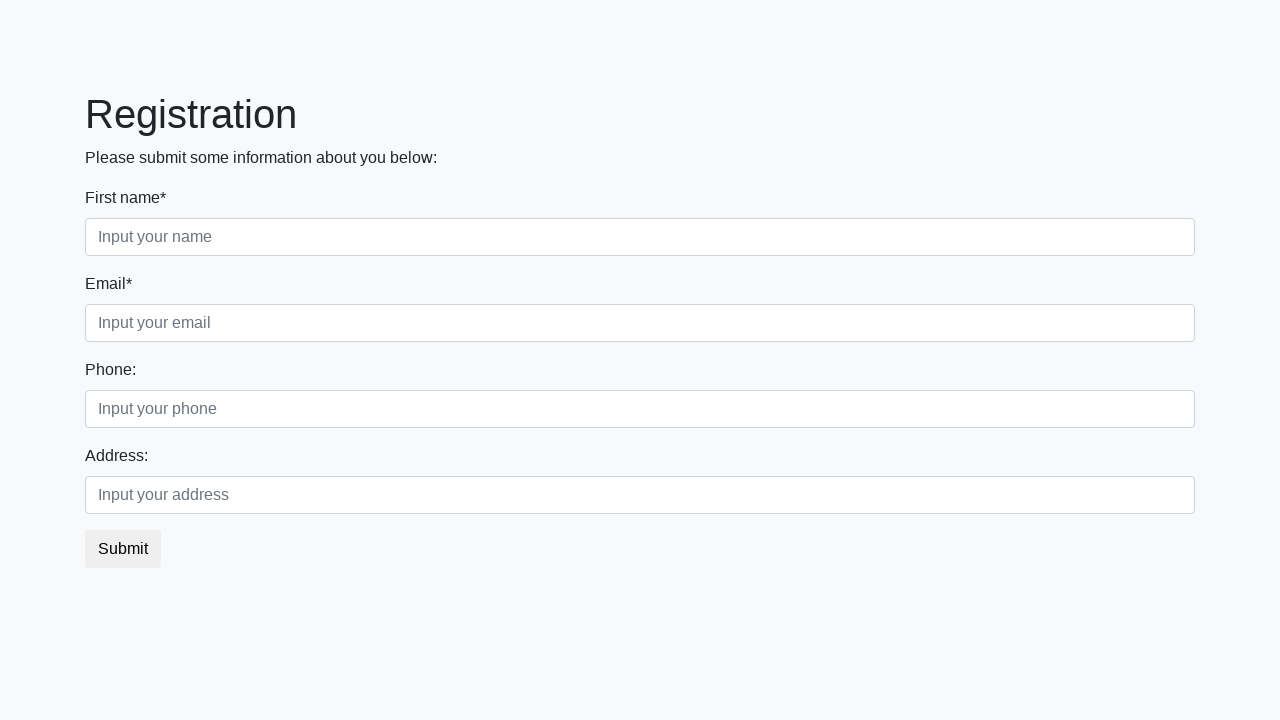

Navigated to registration form page
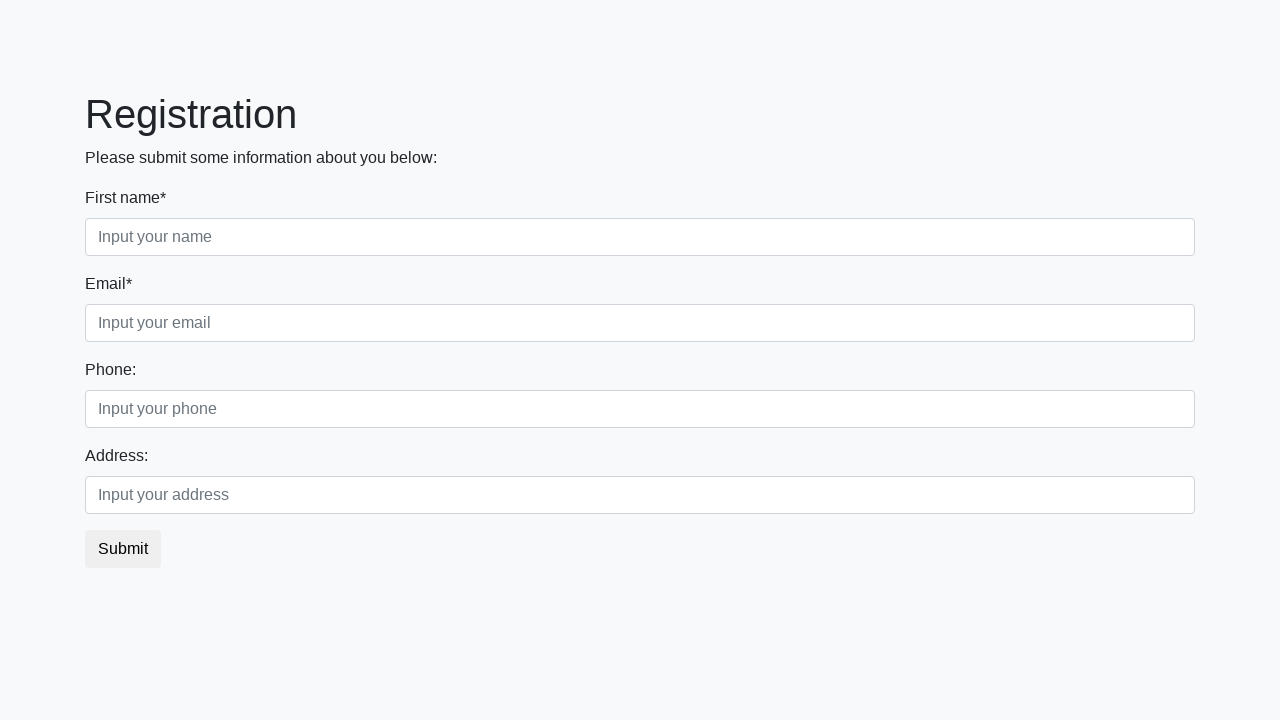

Filled first name field with 'Ivan' on .form-control.first
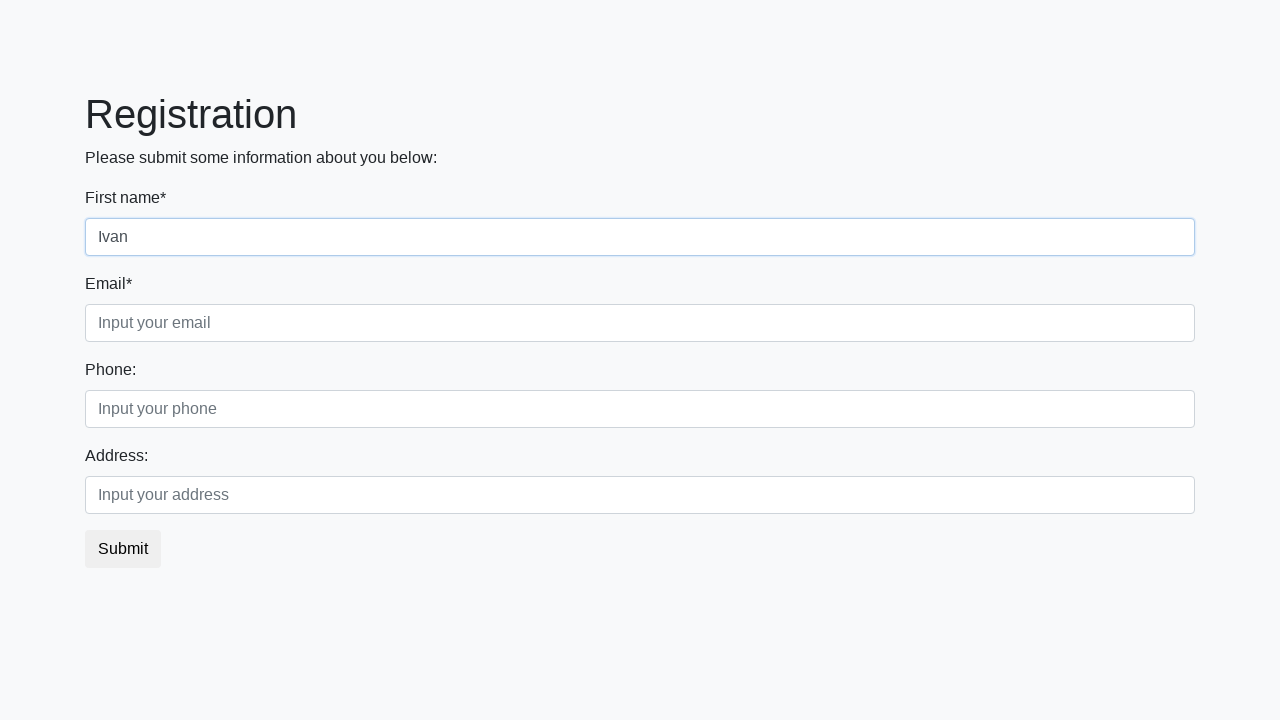

Filled last name field with 'Petrov' on .form-control.second
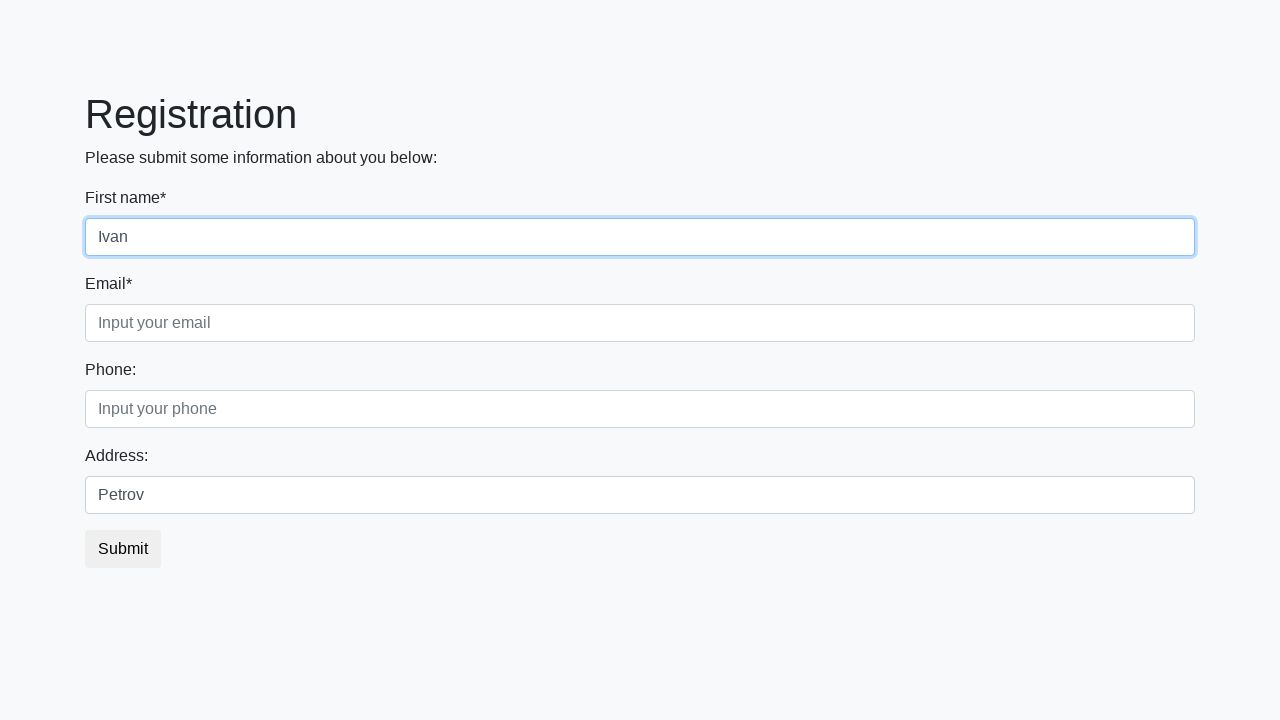

Filled email field with 'marina47@example.com' on .form-control.third
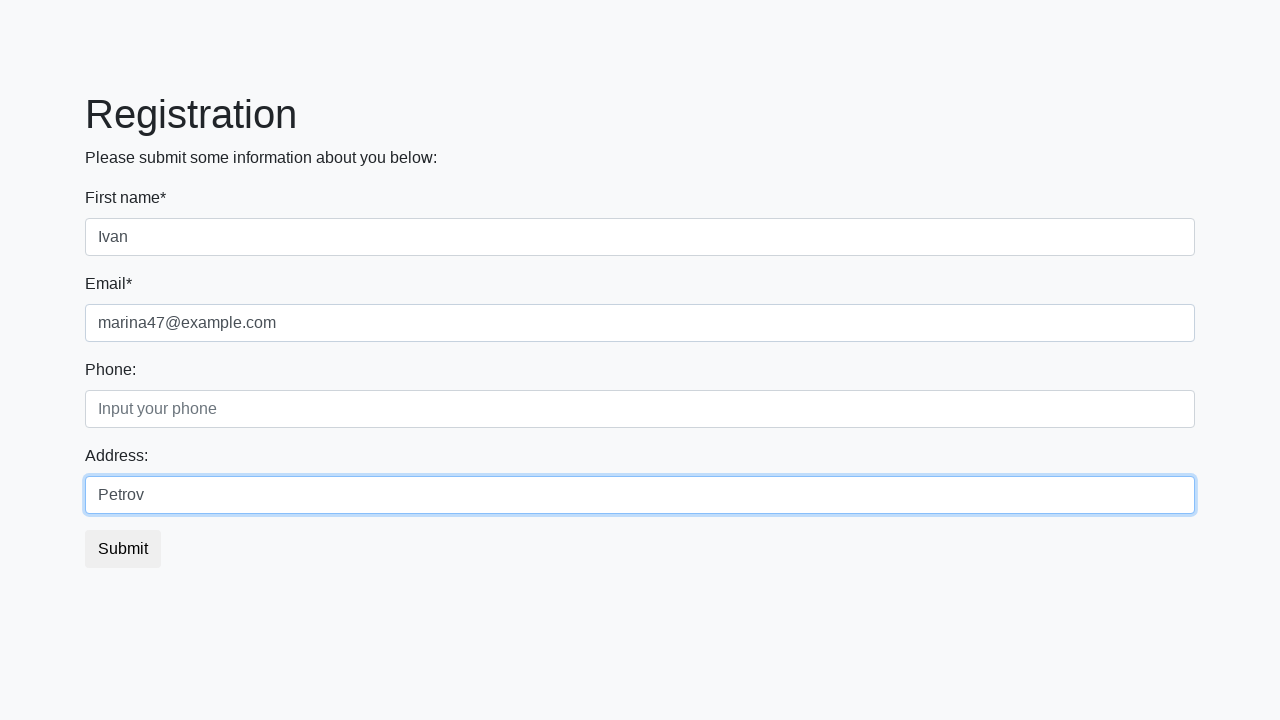

Clicked submit button at (123, 549) on button.btn
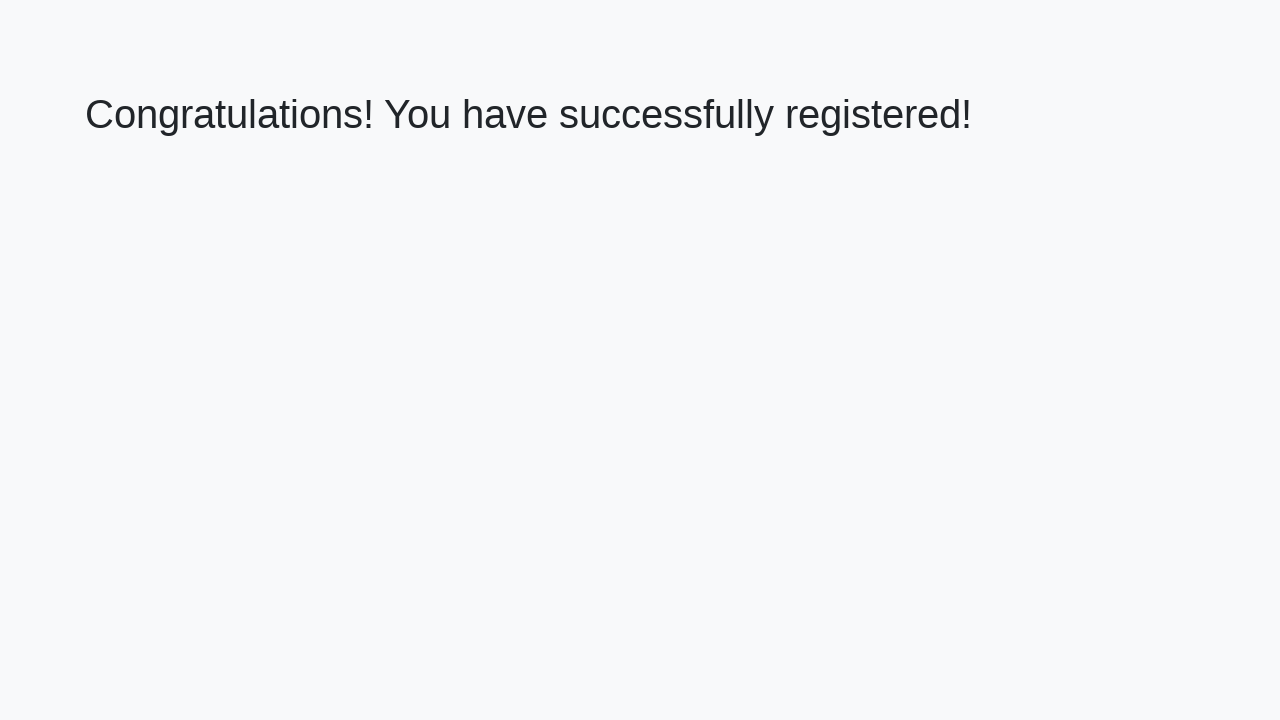

Success message heading appeared
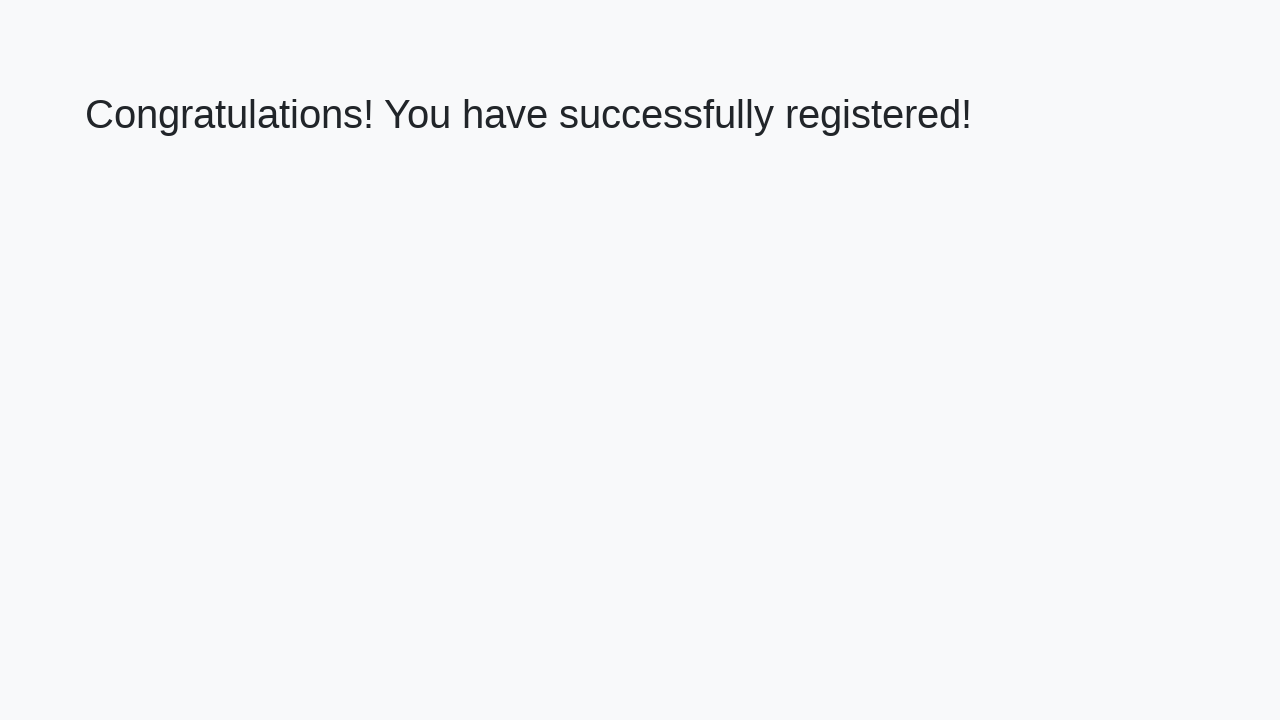

Retrieved success message text: 'Congratulations! You have successfully registered!'
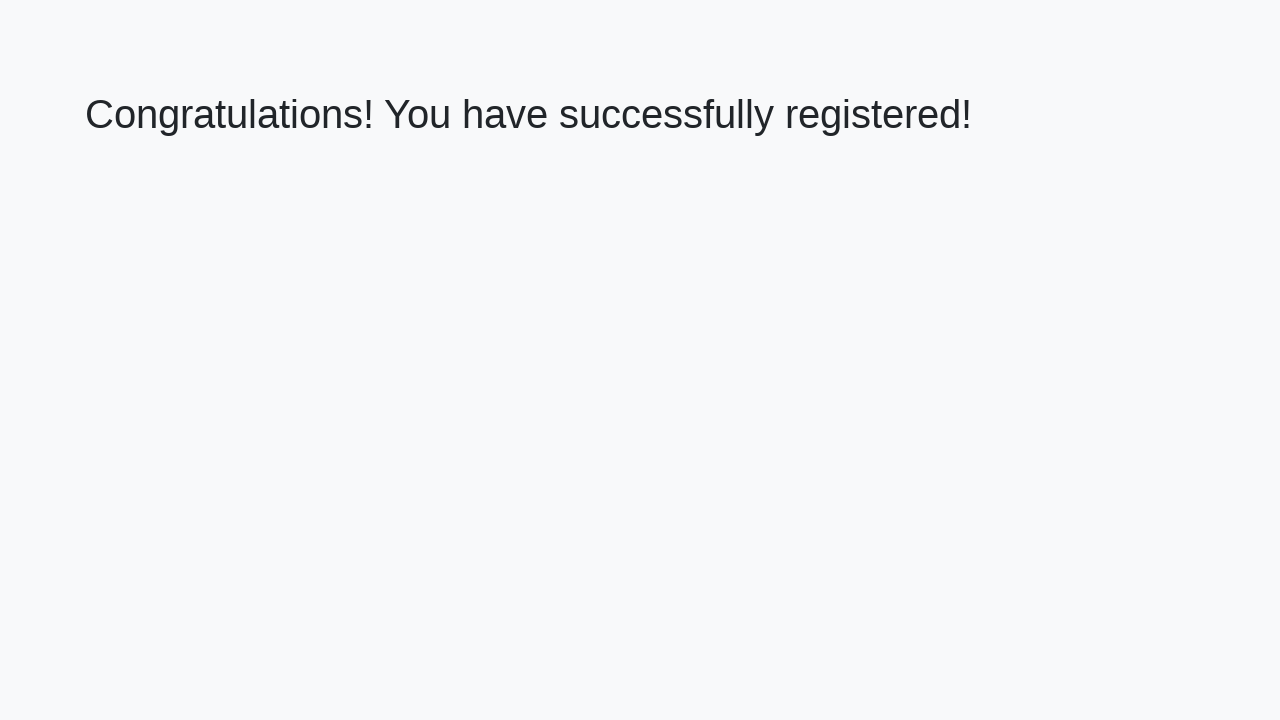

Verified registration success message matches expected text
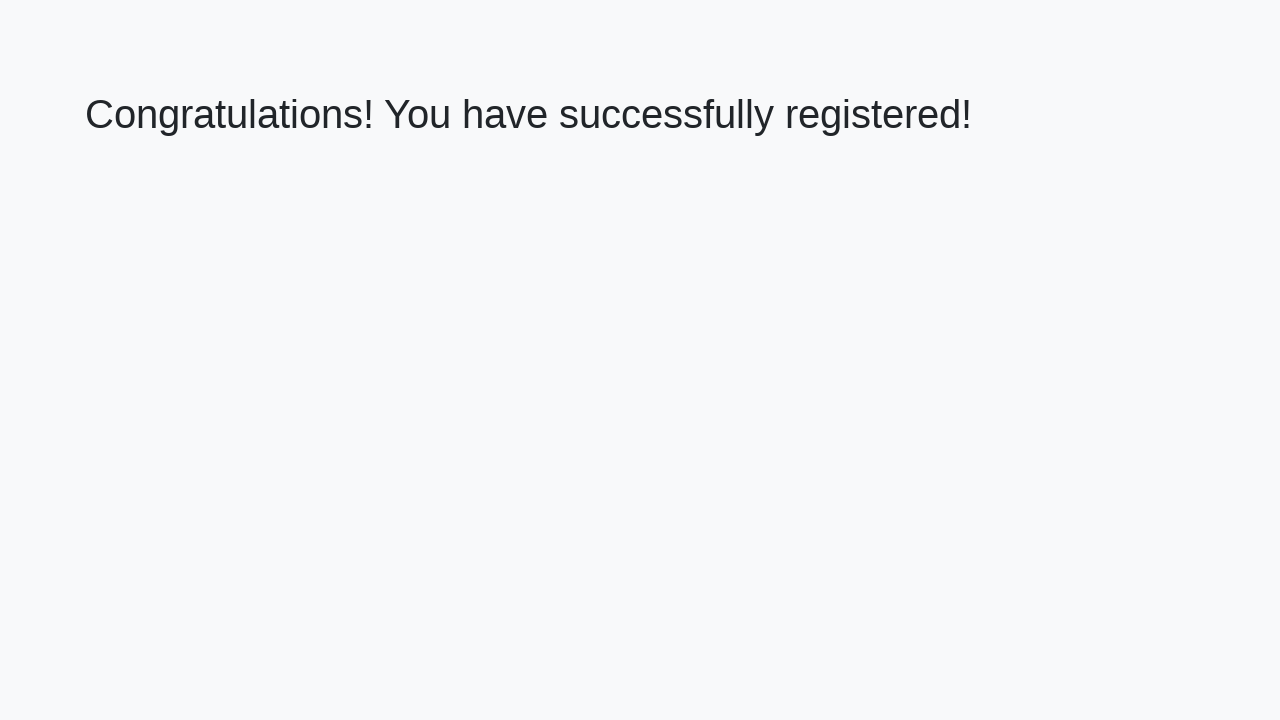

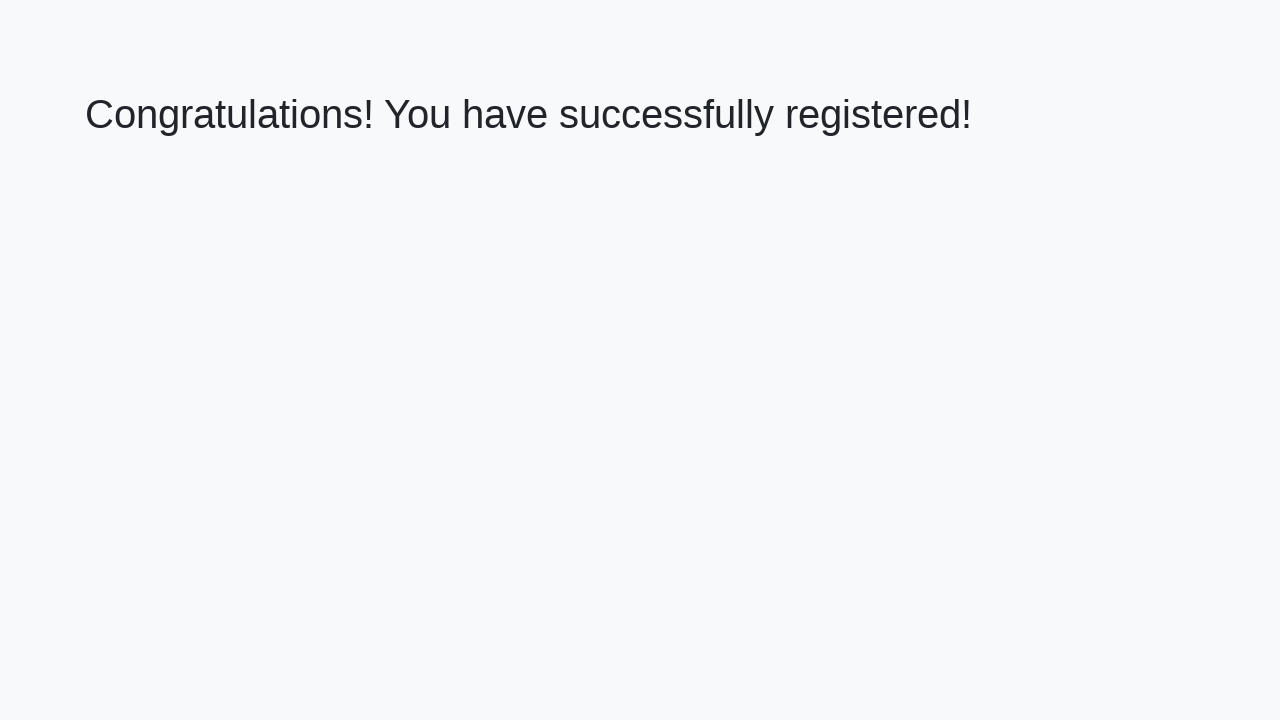